Tests clicking a button on a Windows handling demo page that opens a new tab/window

Starting URL: http://demo.automationtesting.in/Windows.html

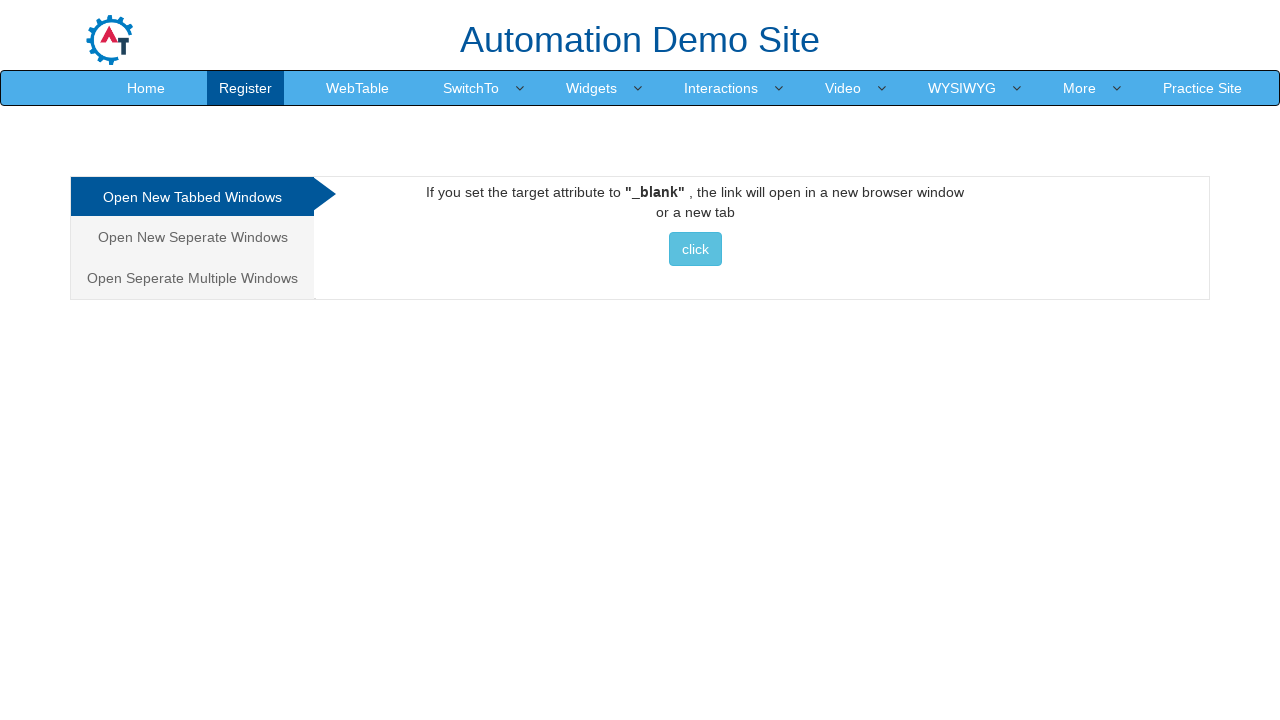

Navigated to Windows handling demo page
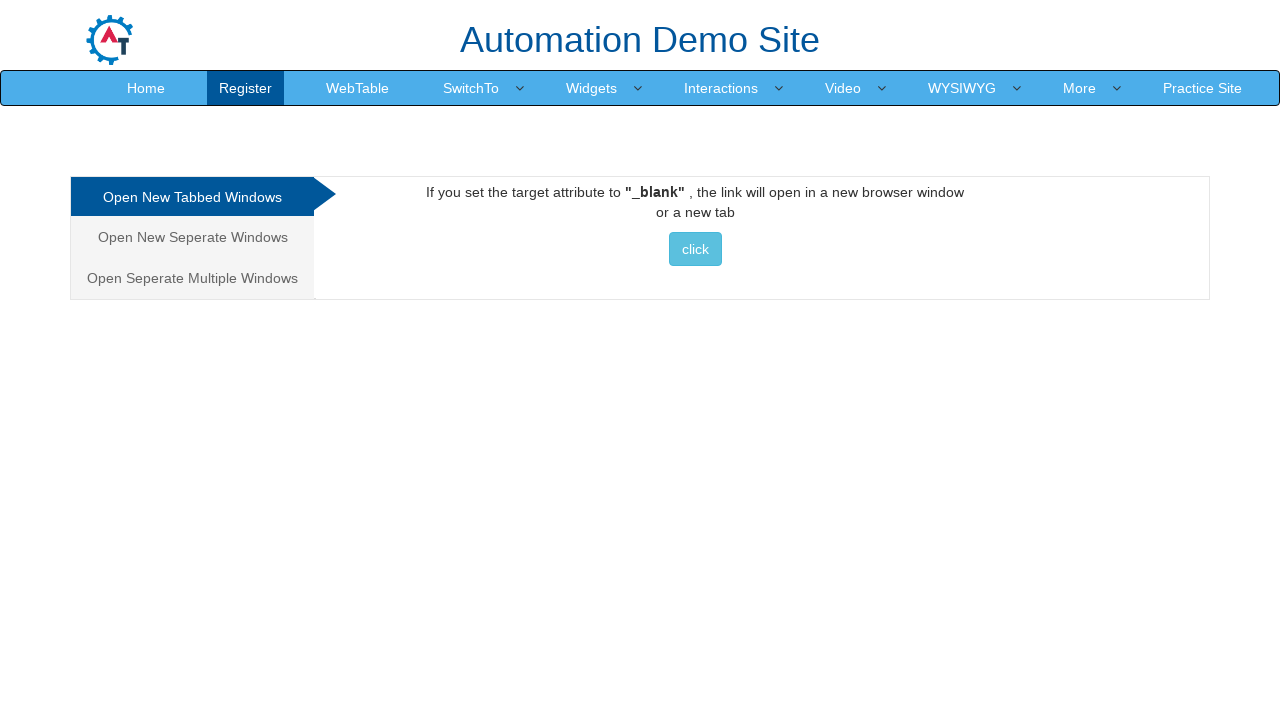

Clicked the tabbed button to open a new window/tab at (695, 249) on xpath=//*[@id="Tabbed"]/a/button
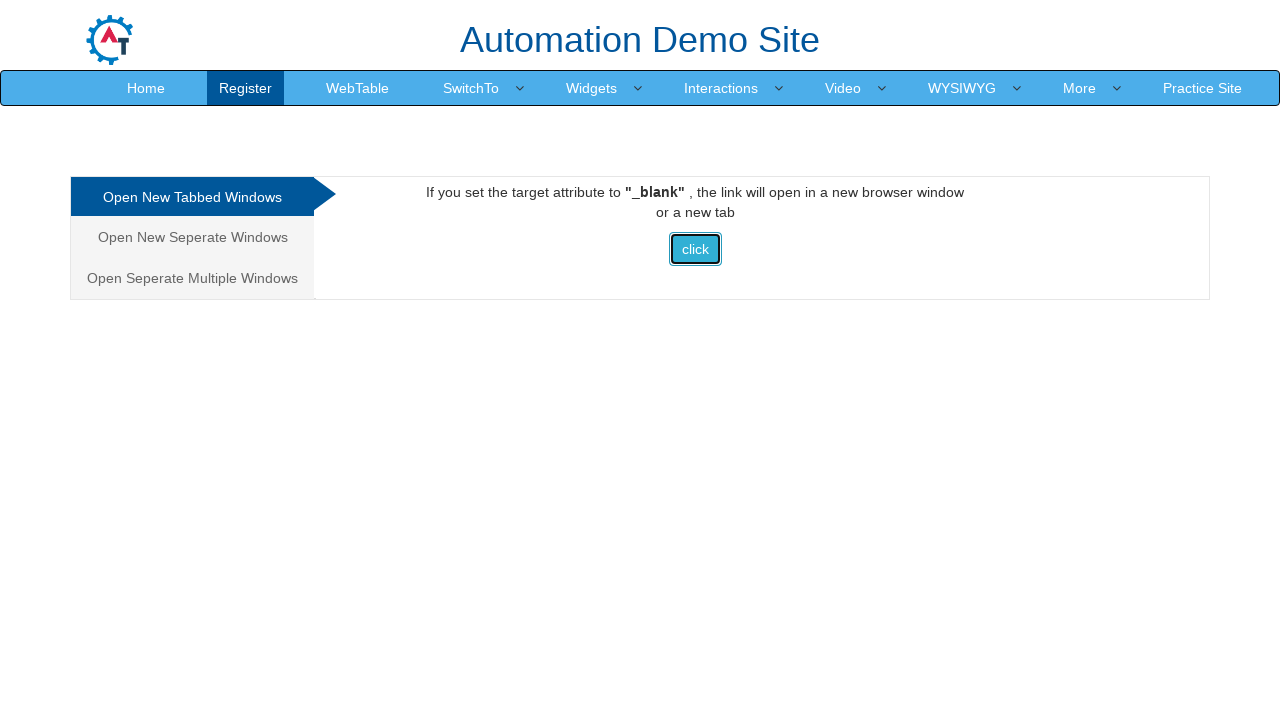

Waited for new window/tab to open
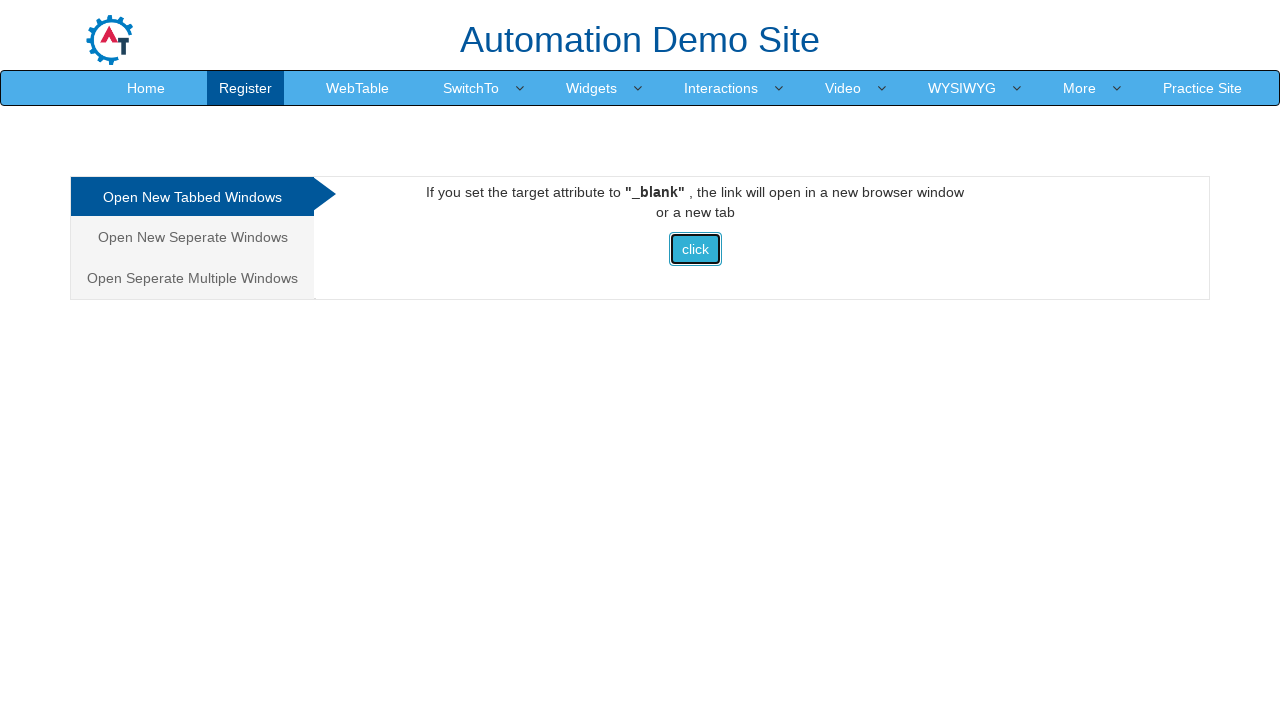

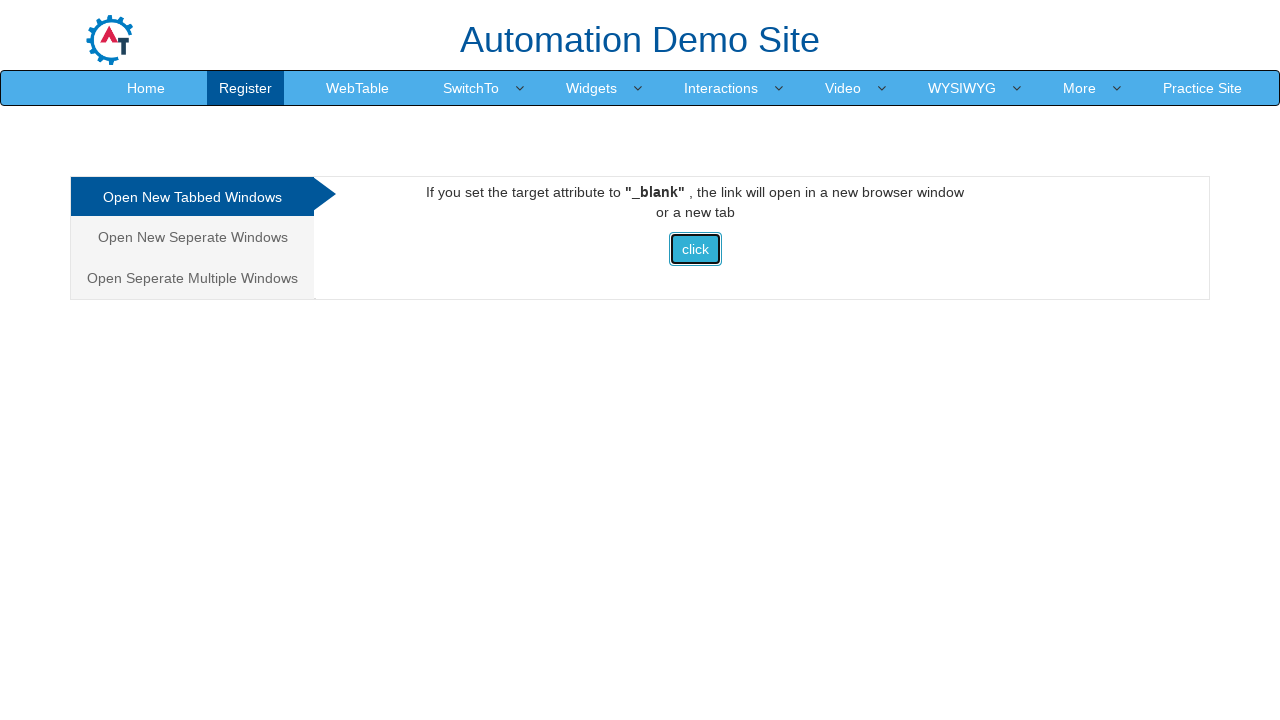